Tests navigation to the registration page by clicking the registration link from the homepage and verifying the URL changes to the registration page.

Starting URL: https://qa.koel.app/

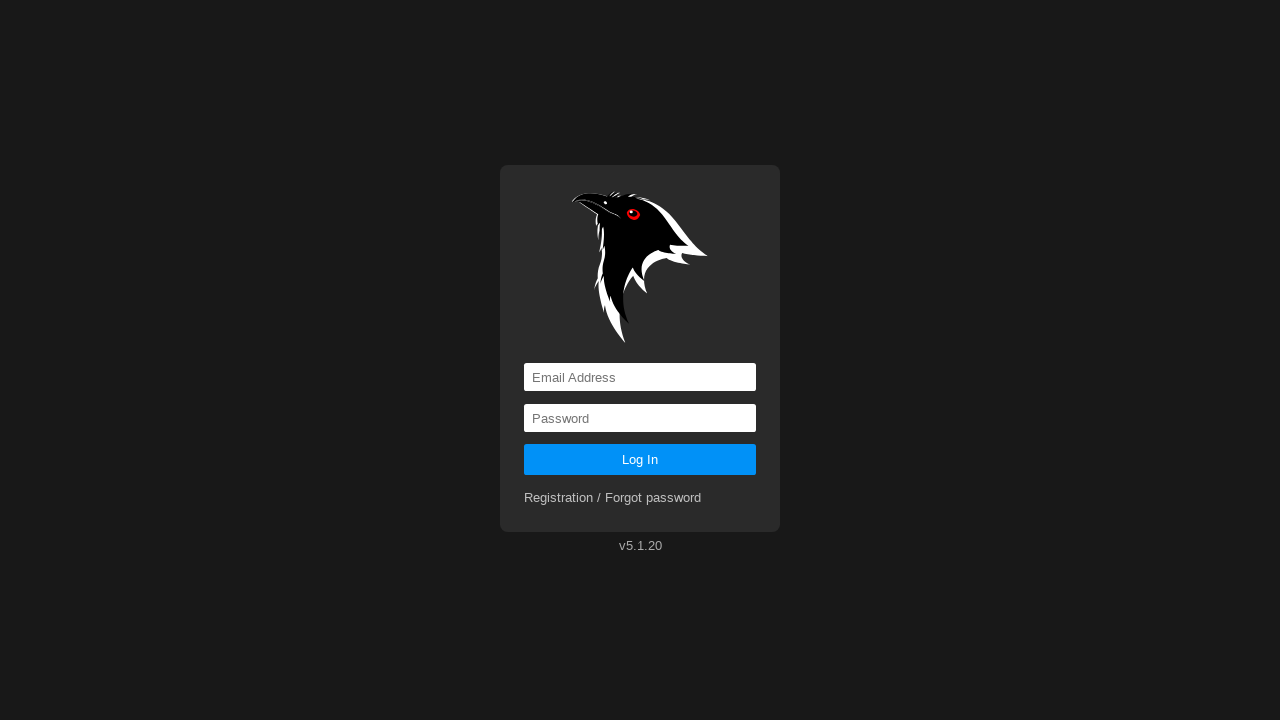

Clicked registration link from homepage at (613, 498) on a[href='registration']
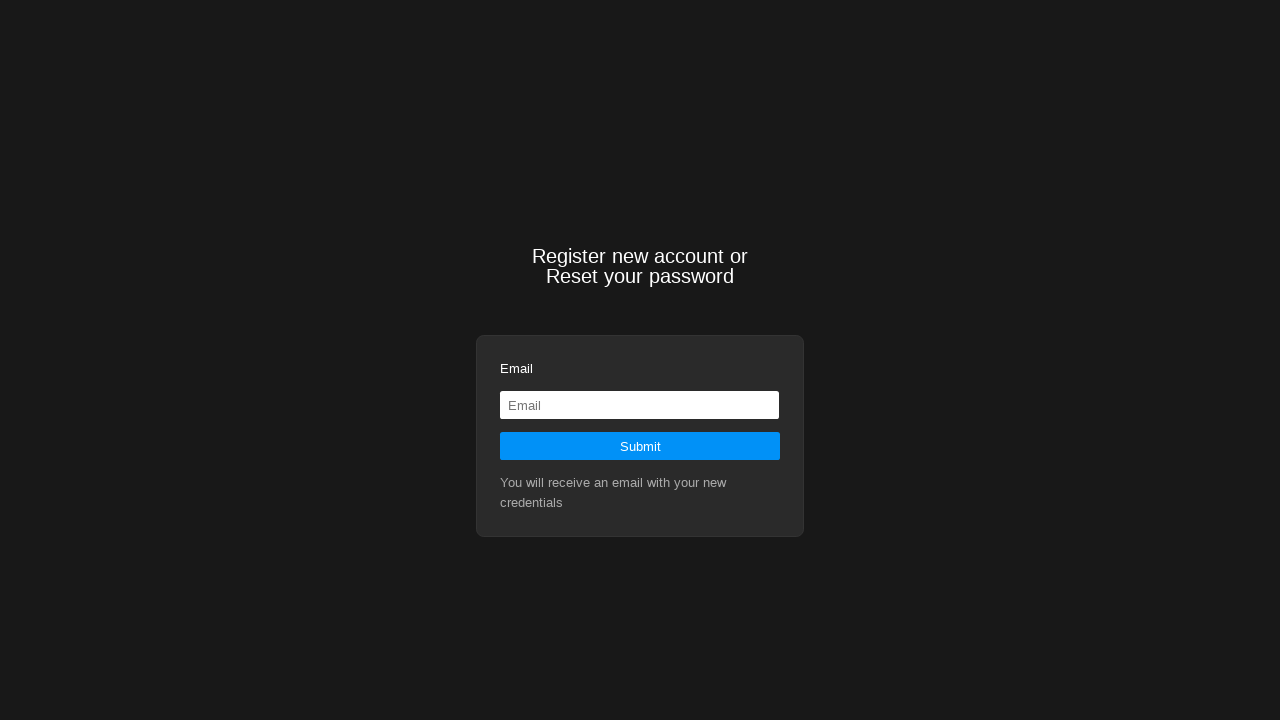

Successfully navigated to registration page, URL changed to https://qa.koel.app/registration
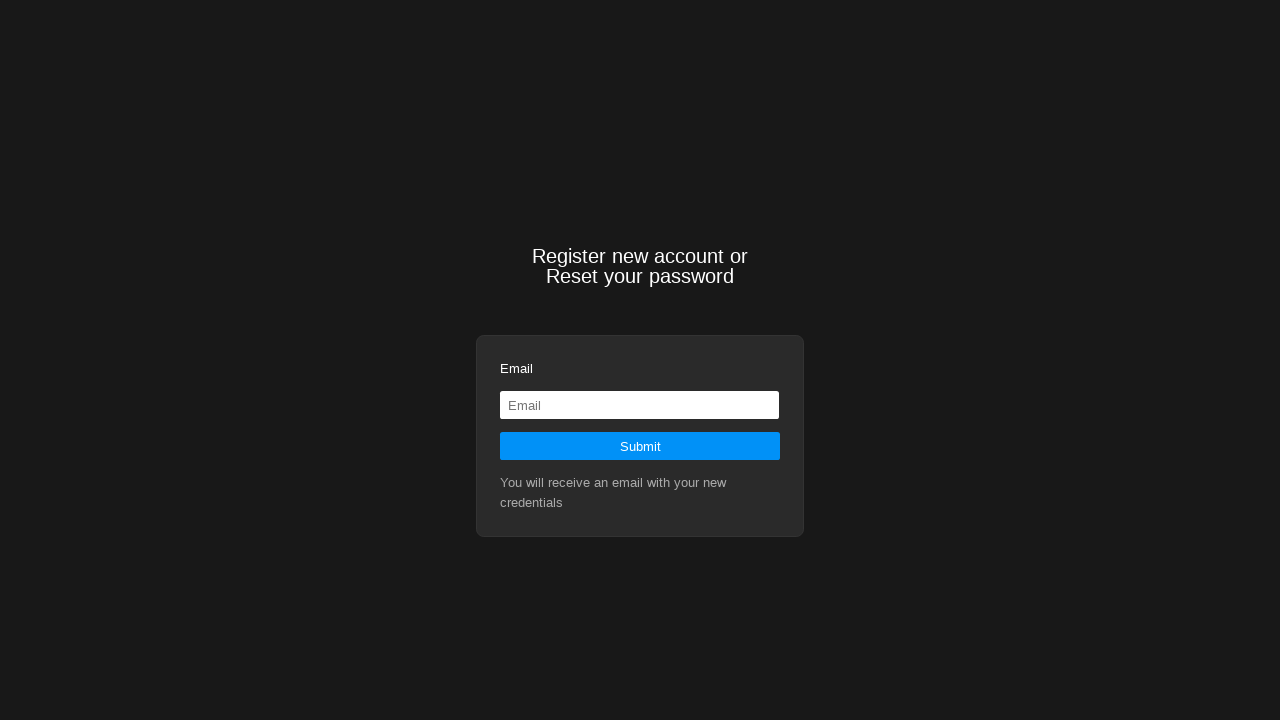

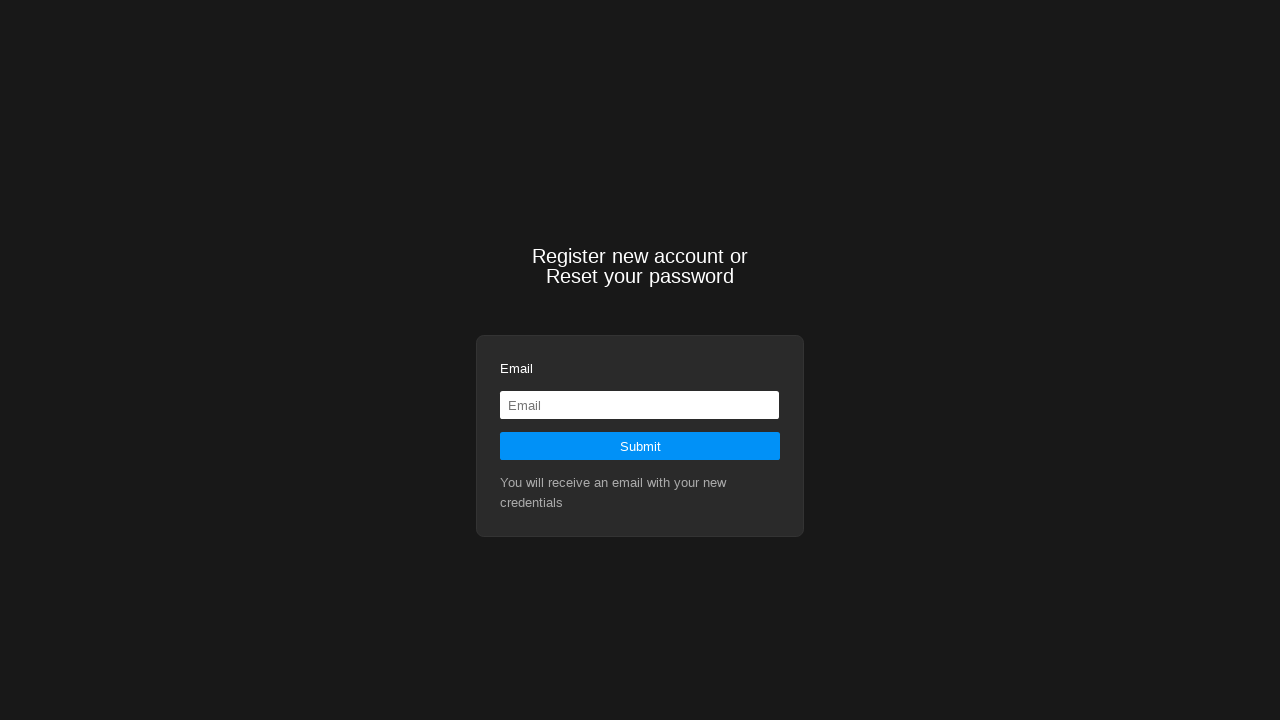